Tests Shadow DOM interaction by locating elements within a shadow root, verifying text content, checking checkbox state, and filling a text input field.

Starting URL: https://automationfc.github.io/shadow-dom/

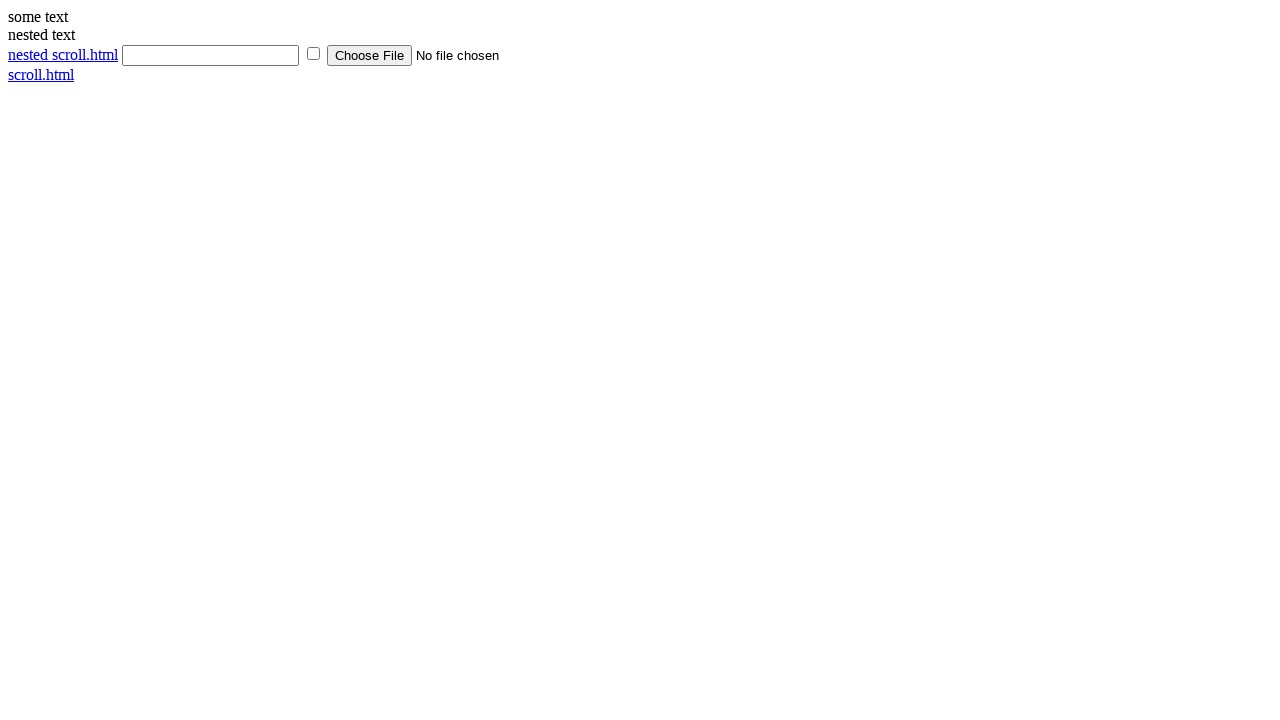

Waited for shadow host element to be present
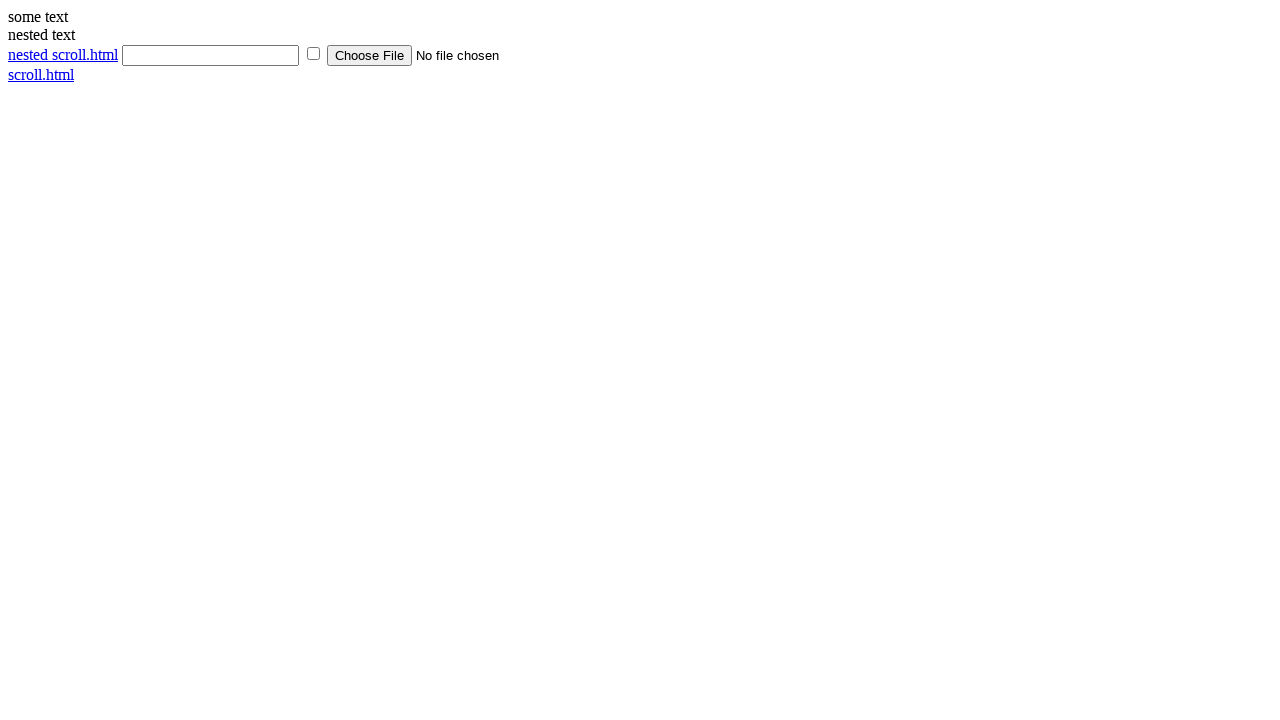

Retrieved text content from shadow DOM: 'some text'
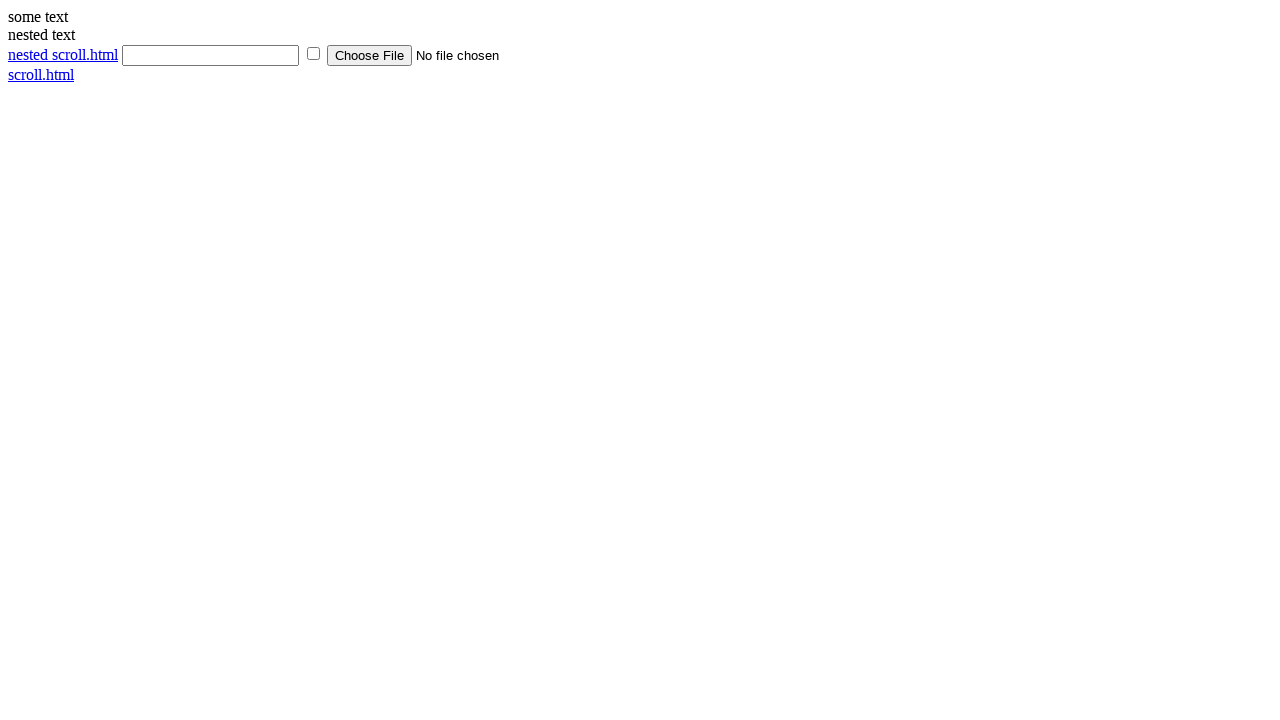

Verified shadow DOM text content matches expected value 'some text'
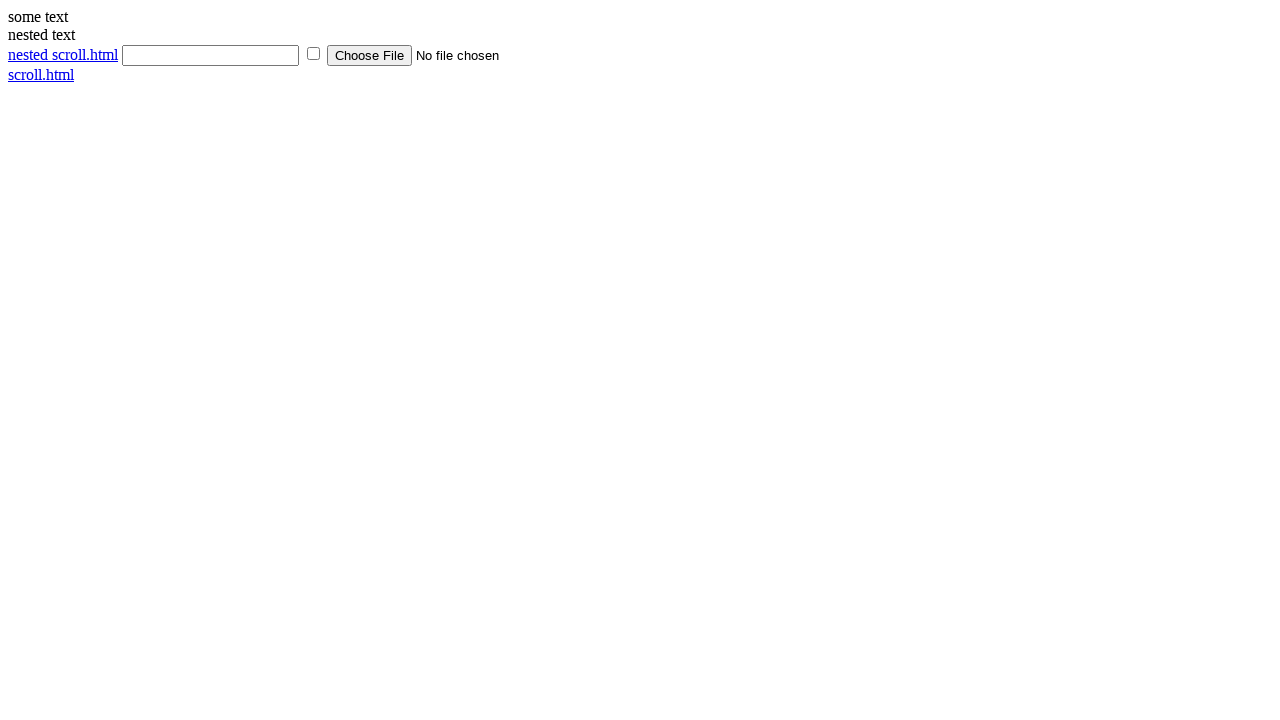

Located checkbox element in shadow DOM
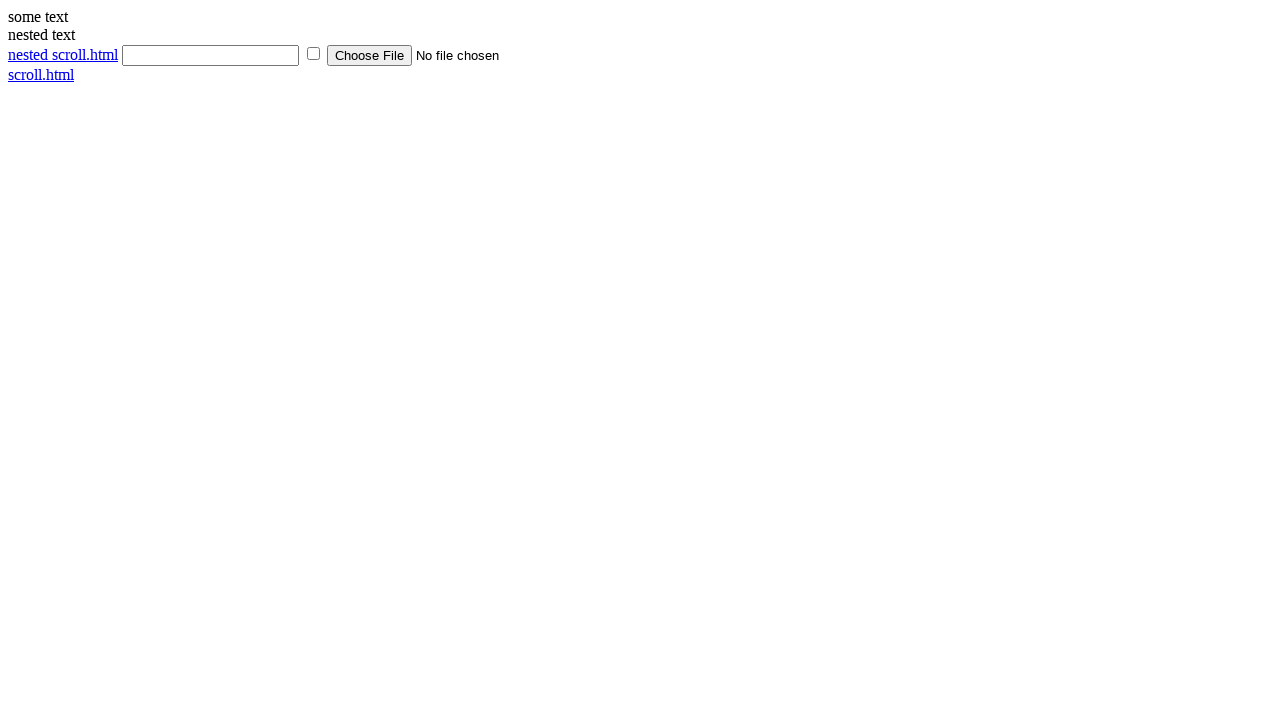

Verified checkbox in shadow DOM is not checked
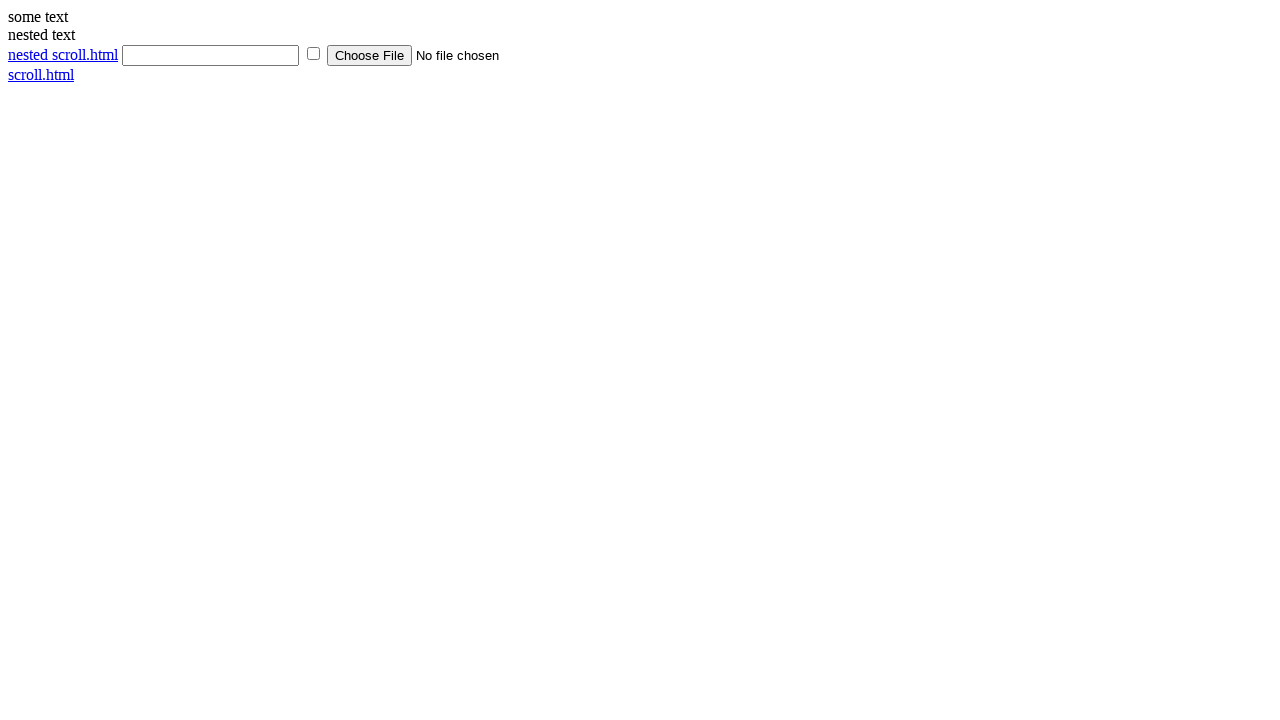

Located all input elements in shadow DOM: found 3 inputs
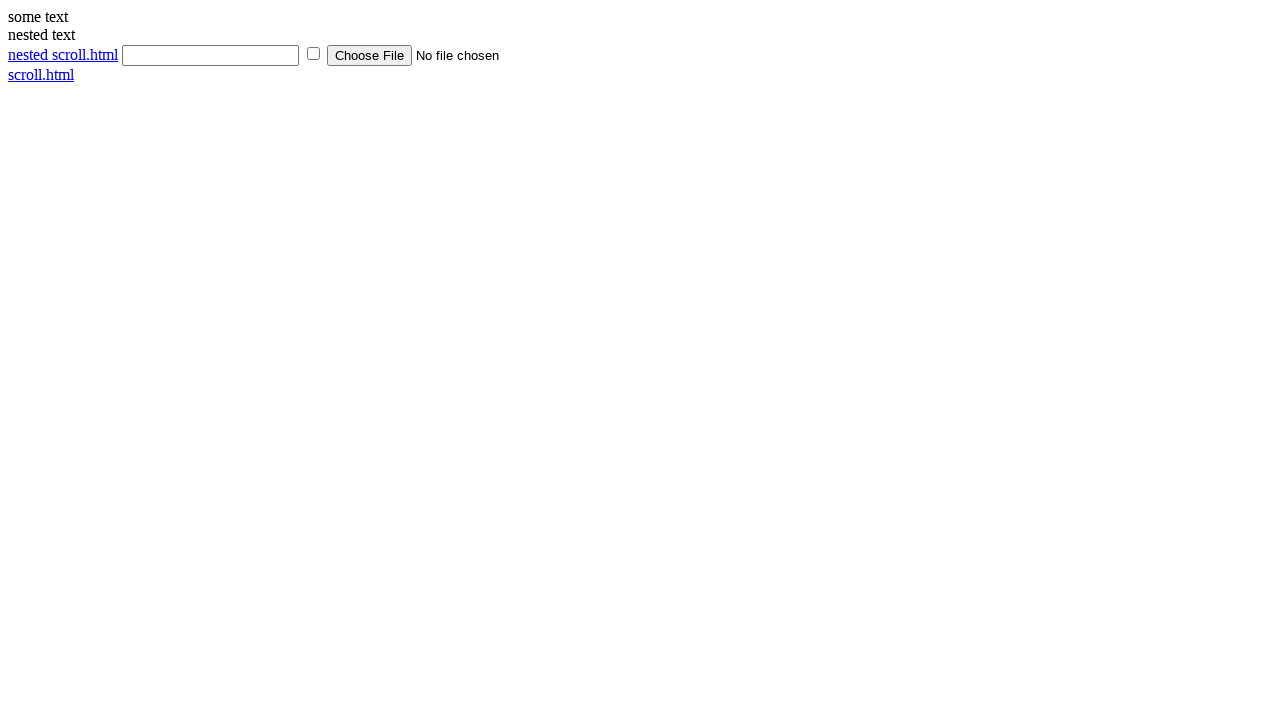

Printed input count: 3
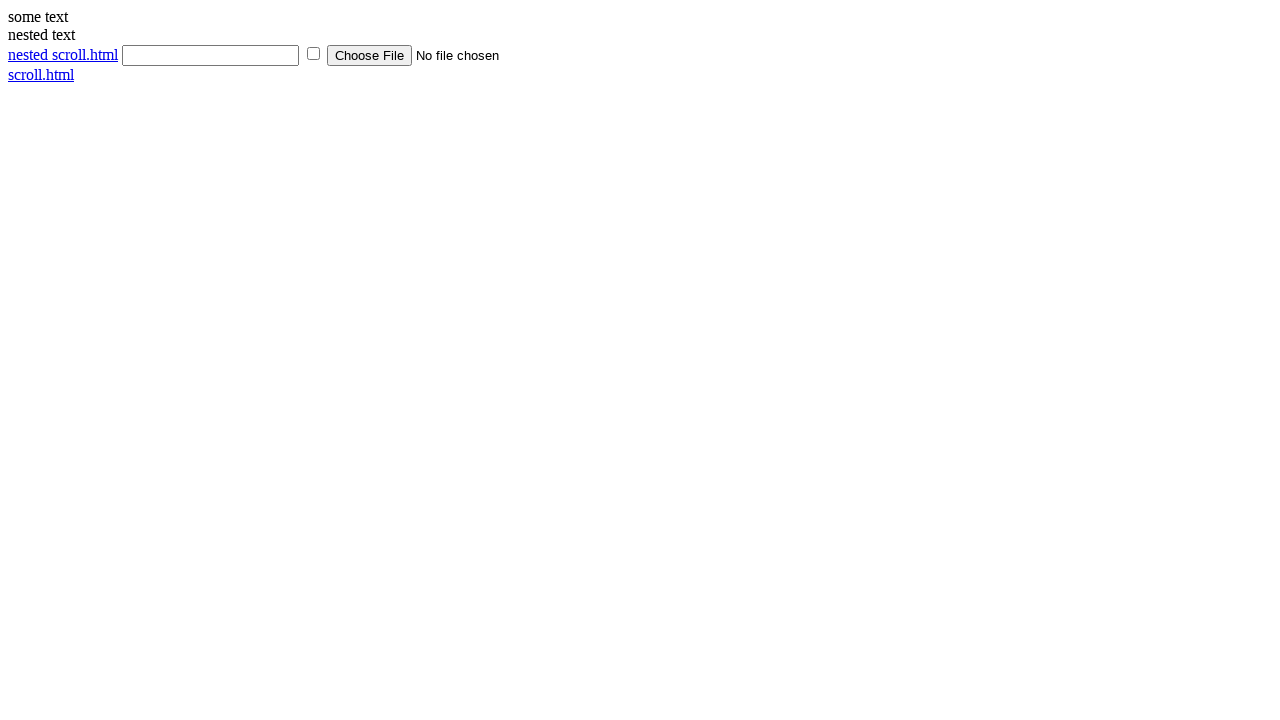

Filled text input field in shadow DOM with 'Miumiu' on div#shadow_host >> input[type='text']
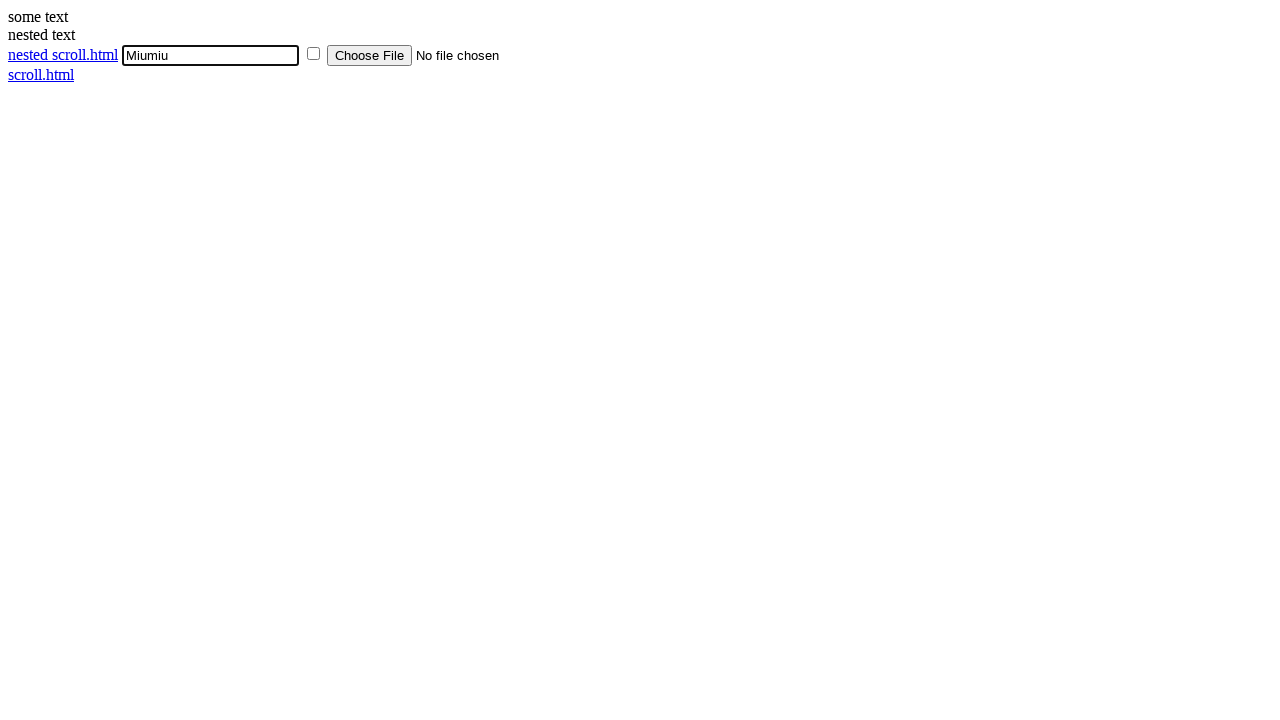

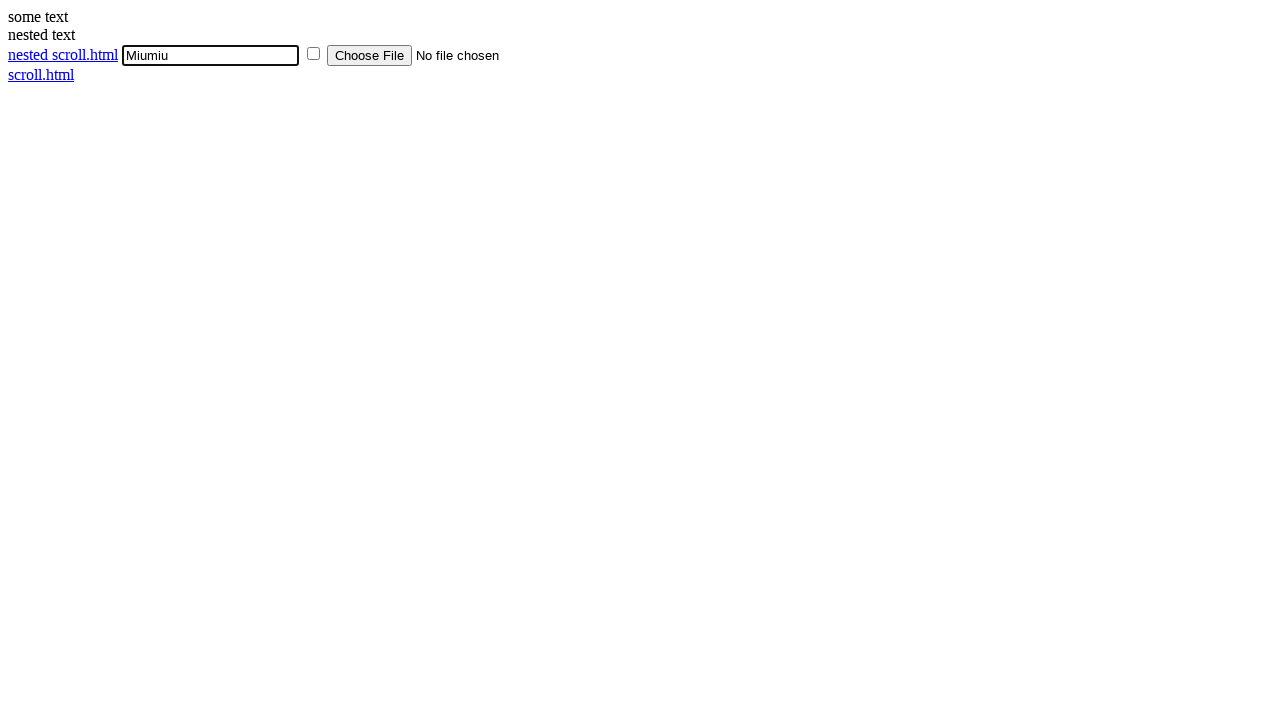